Tests addition operation on the calculator by entering -234234 + 345345

Starting URL: https://www.calculator.net/

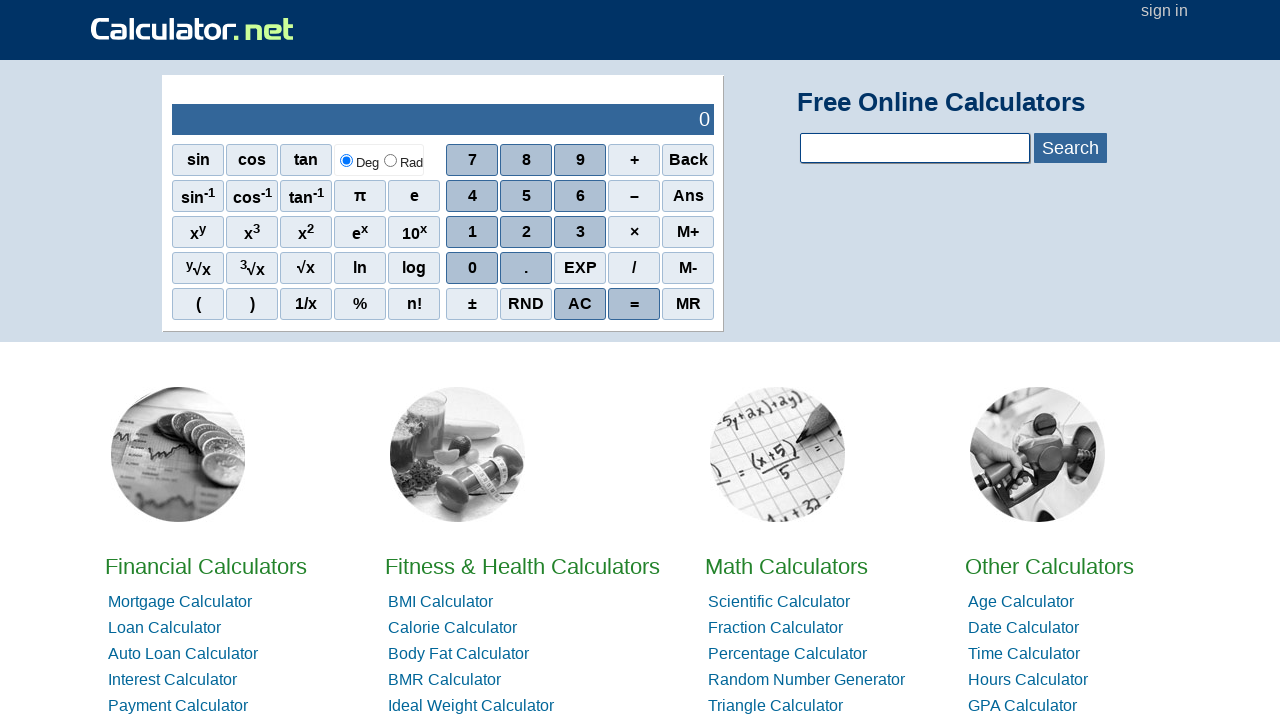

Clicked clear button at (580, 304) on xpath=//*[@id='sciout']/tbody/tr[2]/td[2]/div/div[5]/span[3]
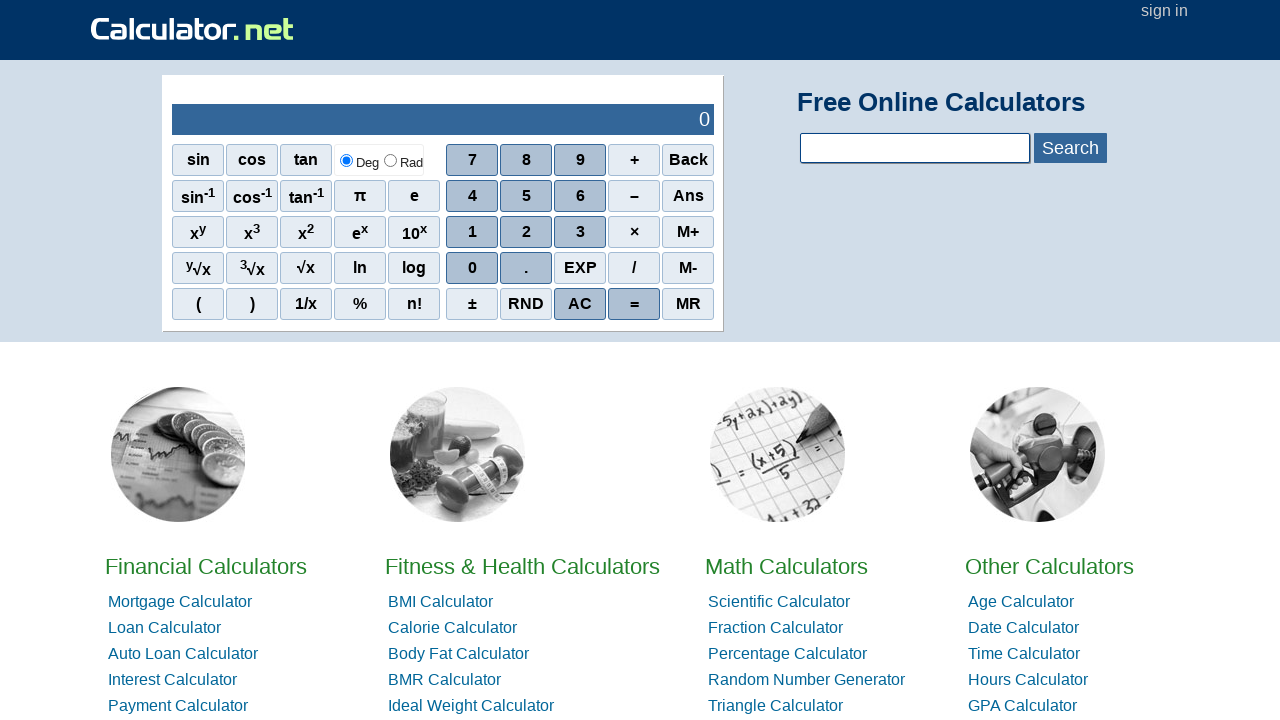

Clicked subtract button for negative sign at (634, 196) on xpath=//*[@id='sciout']/tbody/tr[2]/td[2]/div/div[2]/span[4]
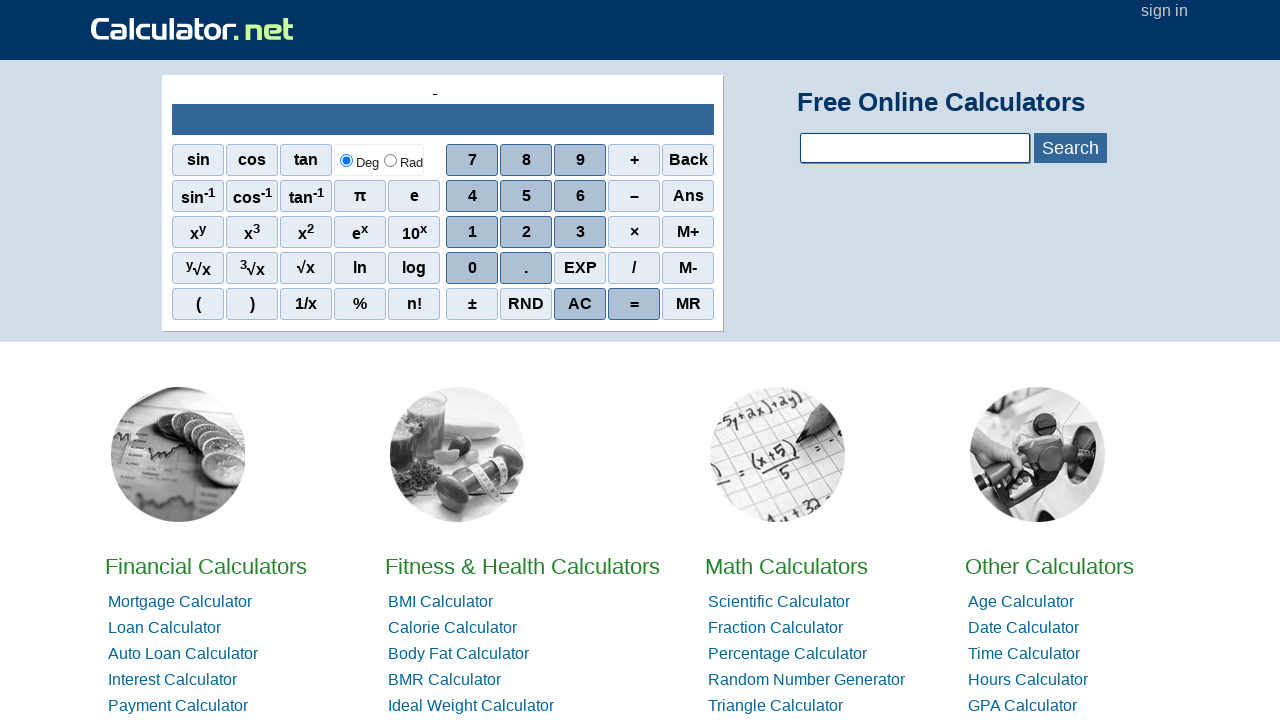

Clicked 2 at (526, 232) on xpath=//*[@id='sciout']/tbody/tr[2]/td[2]/div/div[3]/span[2]
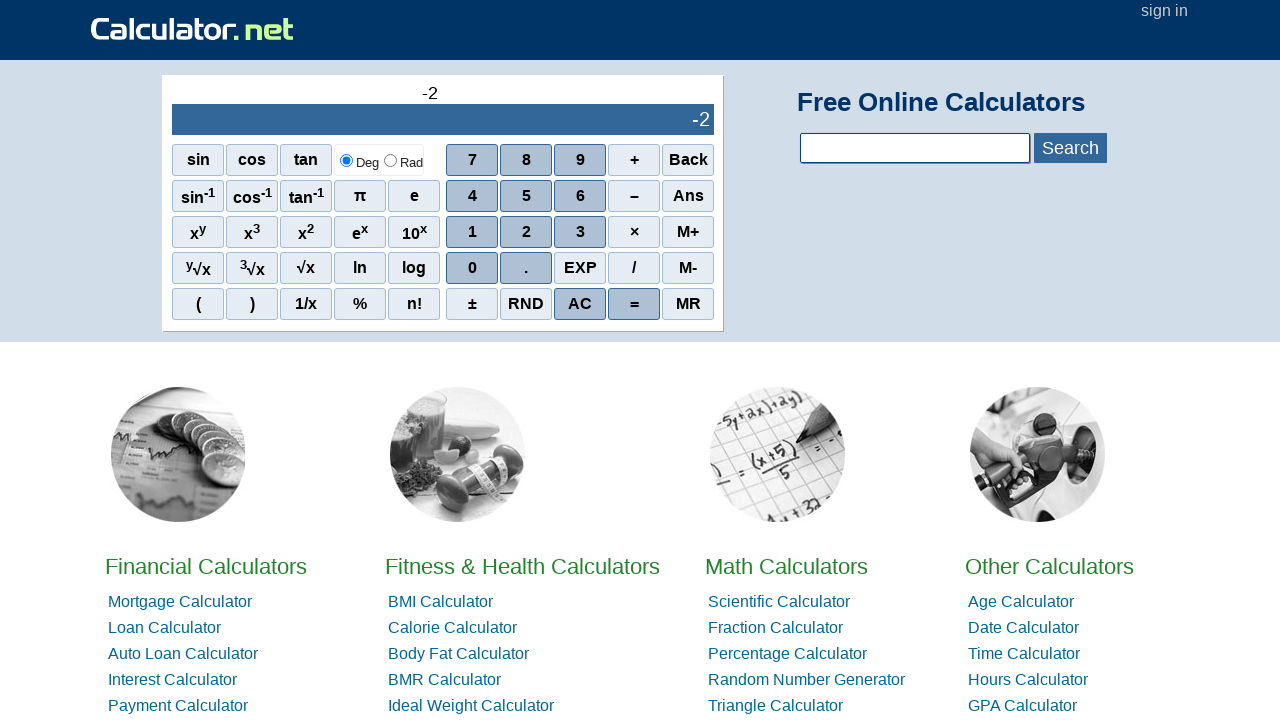

Clicked 3 at (580, 232) on xpath=//*[@id='sciout']/tbody/tr[2]/td[2]/div/div[3]/span[3]
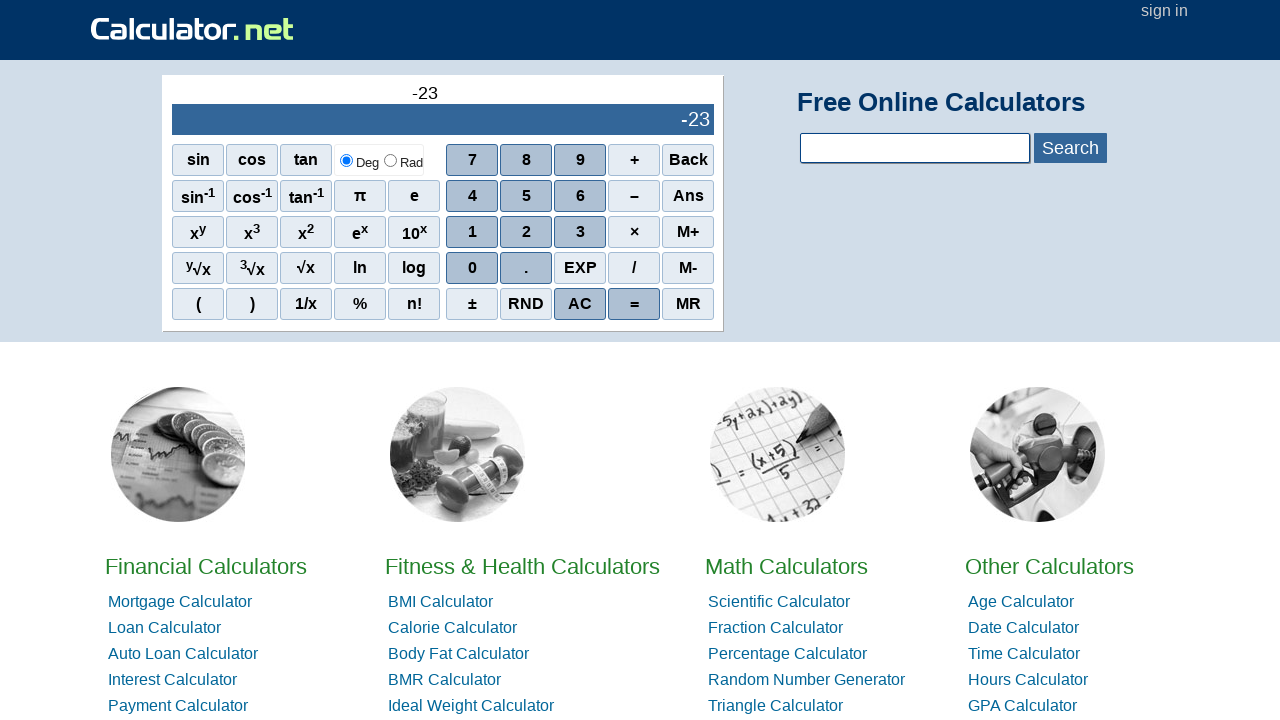

Clicked 4 at (472, 196) on xpath=//*[@id='sciout']/tbody/tr[2]/td[2]/div/div[2]/span[1]
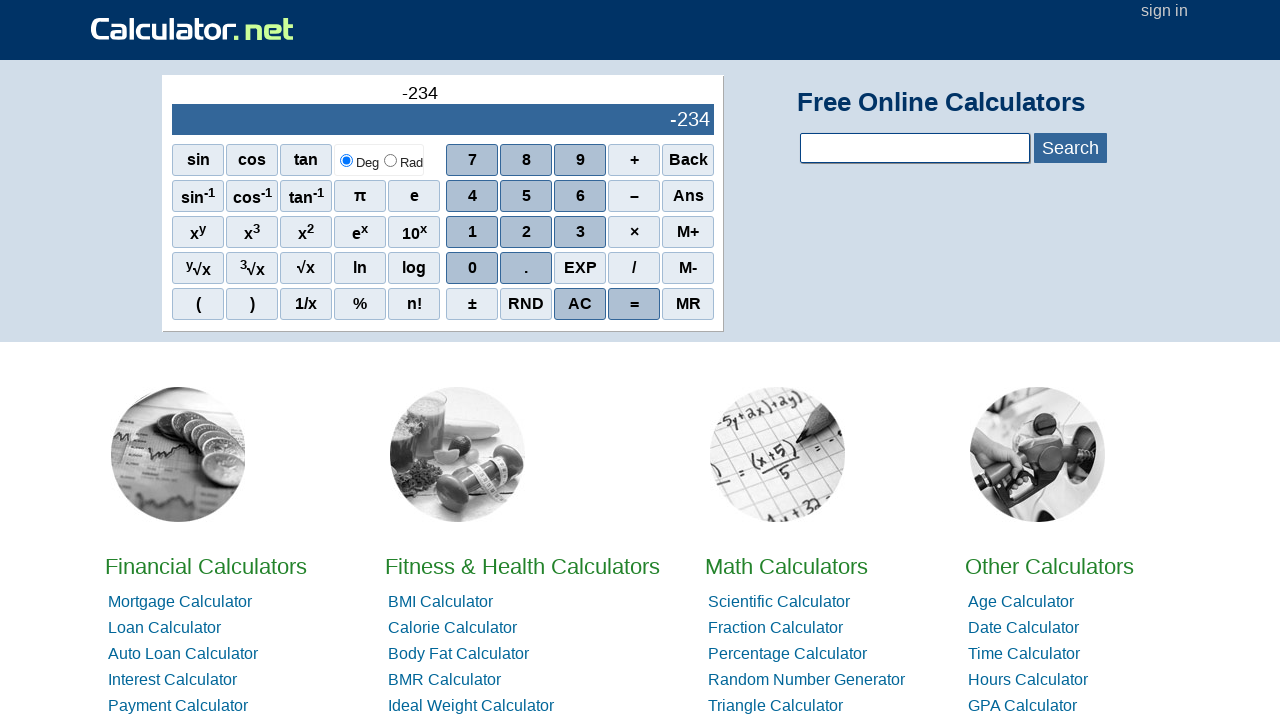

Clicked 2 at (526, 232) on xpath=//*[@id='sciout']/tbody/tr[2]/td[2]/div/div[3]/span[2]
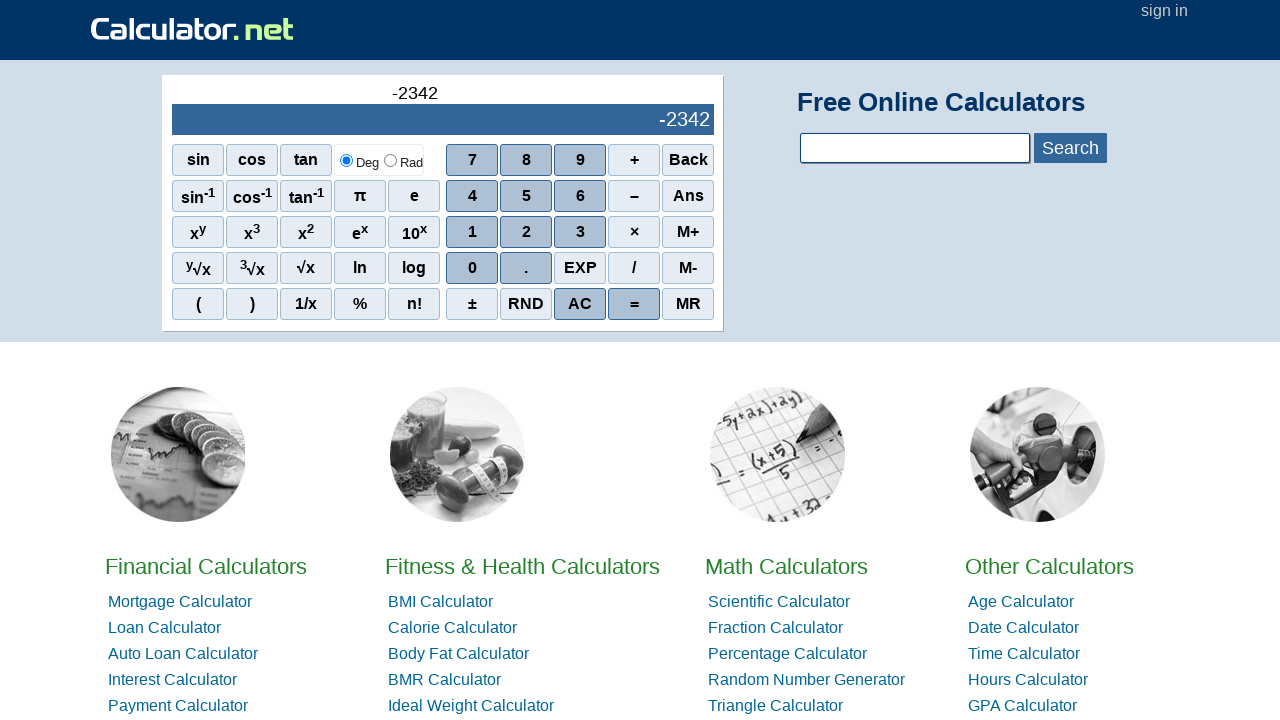

Clicked 3 at (580, 232) on xpath=//*[@id='sciout']/tbody/tr[2]/td[2]/div/div[3]/span[3]
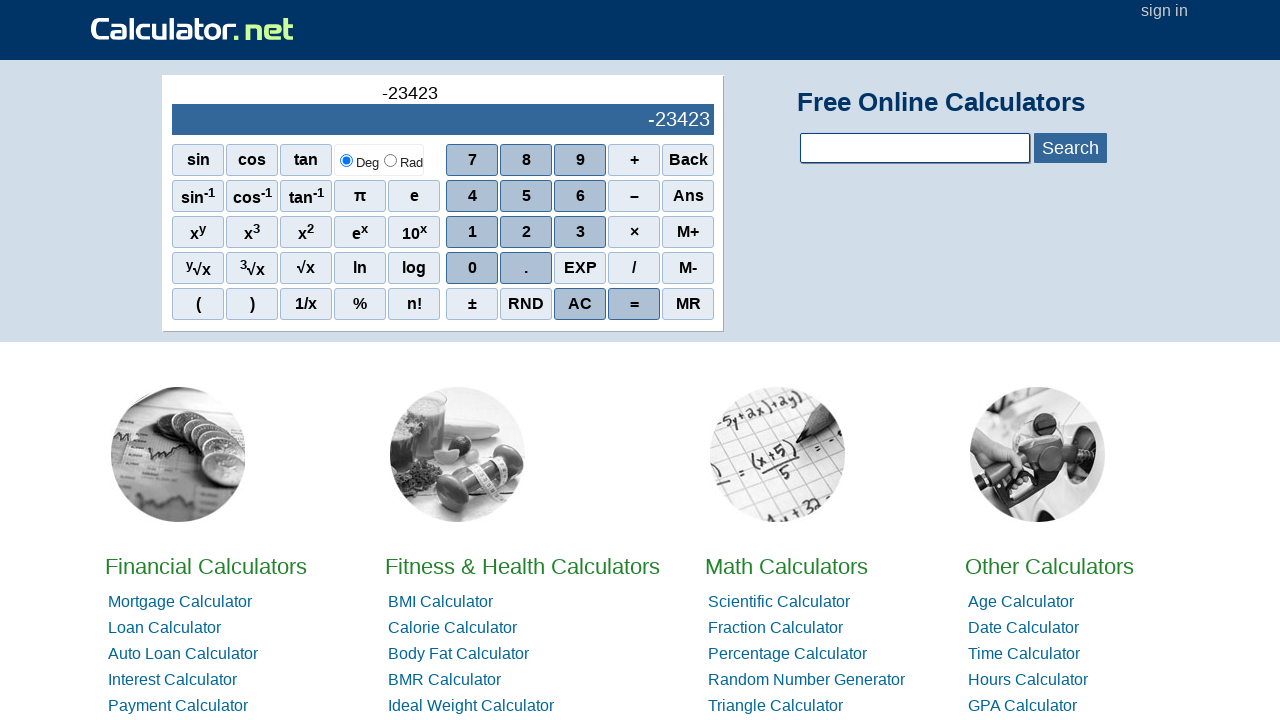

Clicked 4 at (472, 196) on xpath=//*[@id='sciout']/tbody/tr[2]/td[2]/div/div[2]/span[1]
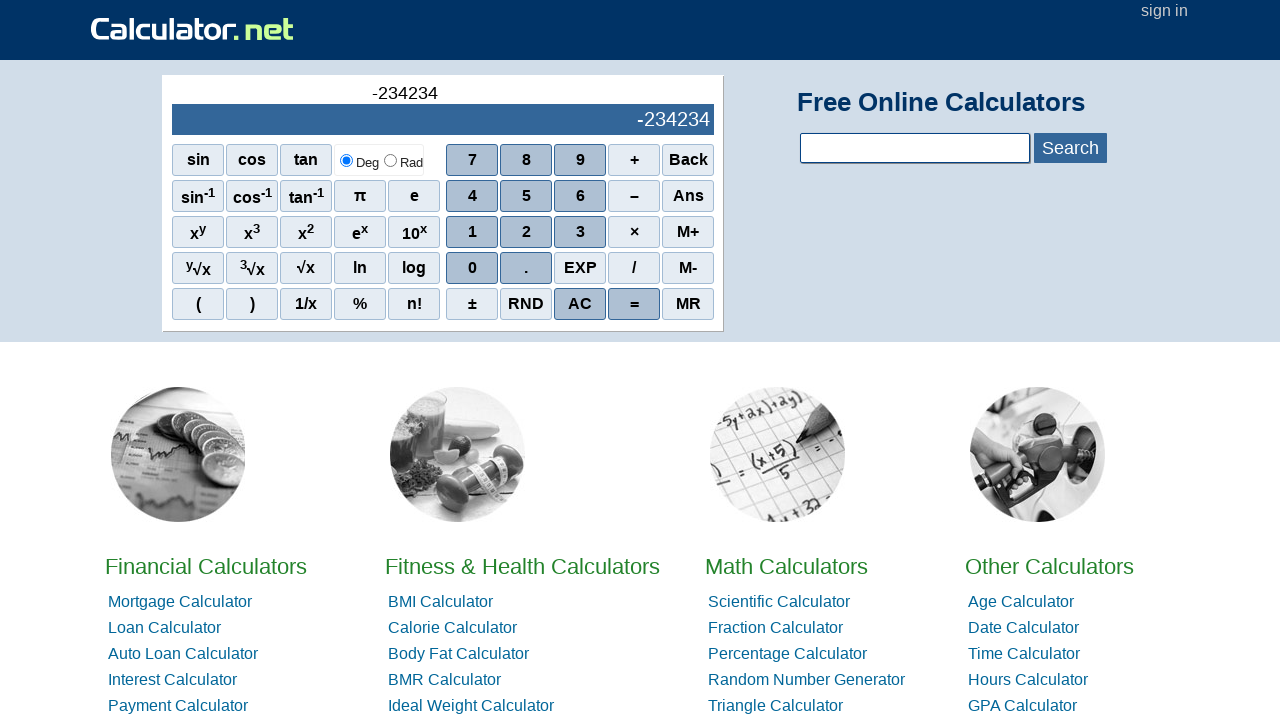

Clicked add button at (634, 160) on xpath=//*[@id='sciout']/tbody/tr[2]/td[2]/div/div[1]/span[4]
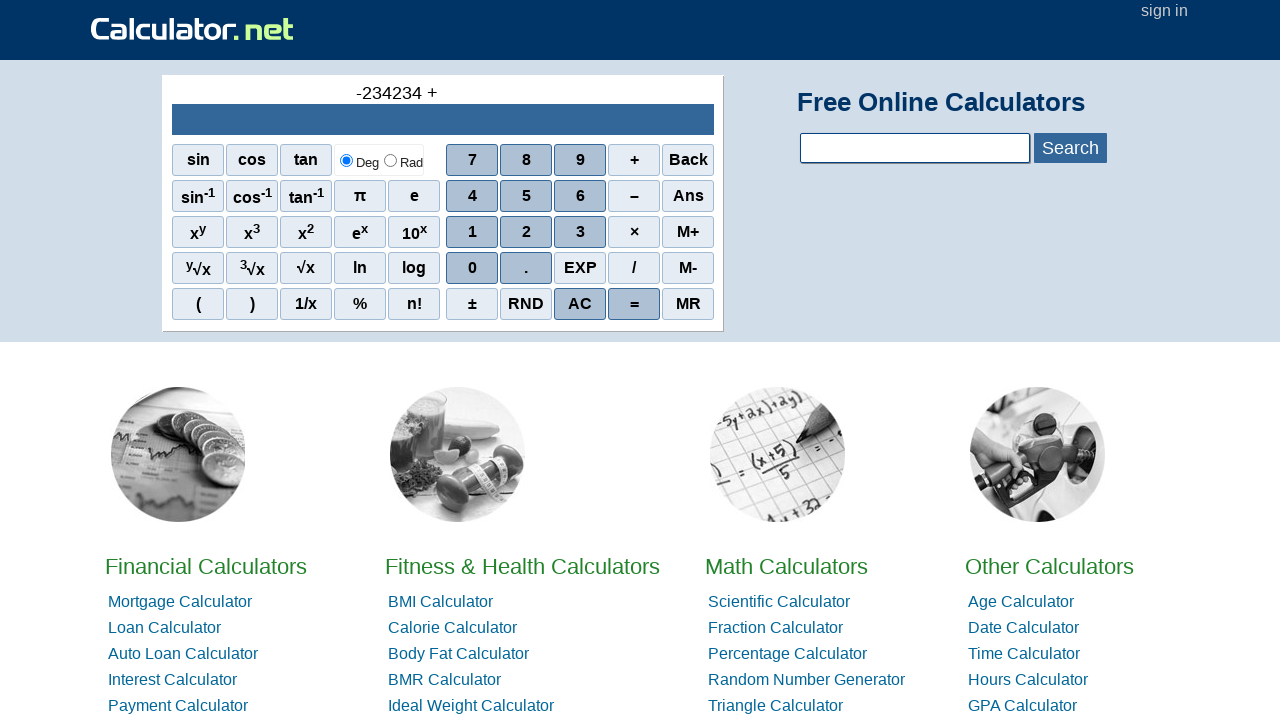

Clicked 3 at (580, 232) on xpath=//*[@id='sciout']/tbody/tr[2]/td[2]/div/div[3]/span[3]
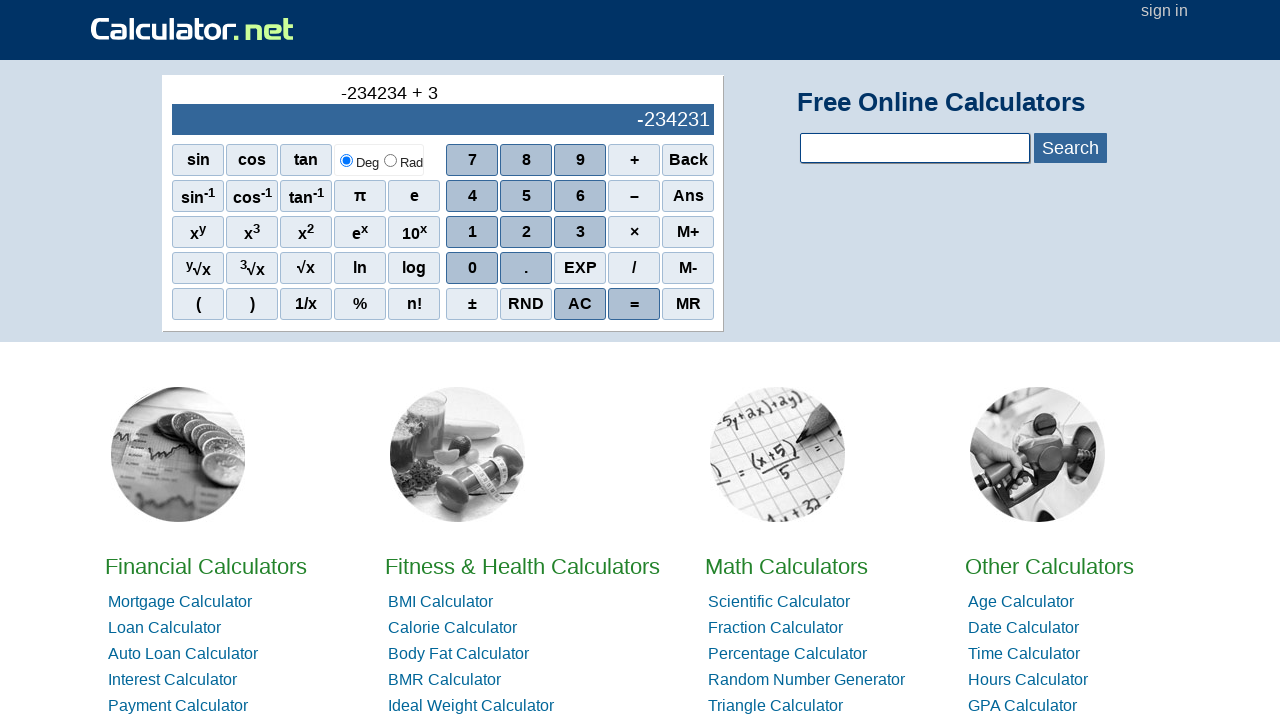

Clicked 4 at (472, 196) on xpath=//*[@id='sciout']/tbody/tr[2]/td[2]/div/div[2]/span[1]
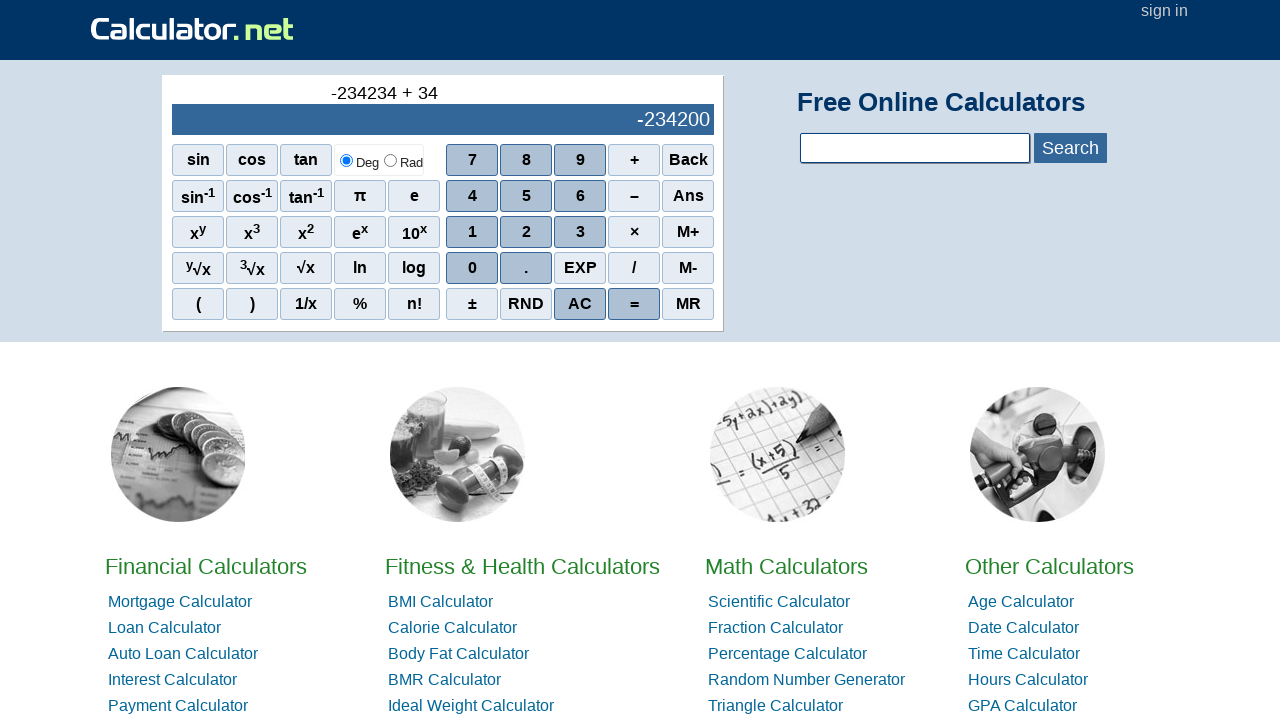

Clicked 5 at (526, 196) on xpath=//*[@id='sciout']/tbody/tr[2]/td[2]/div/div[2]/span[2]
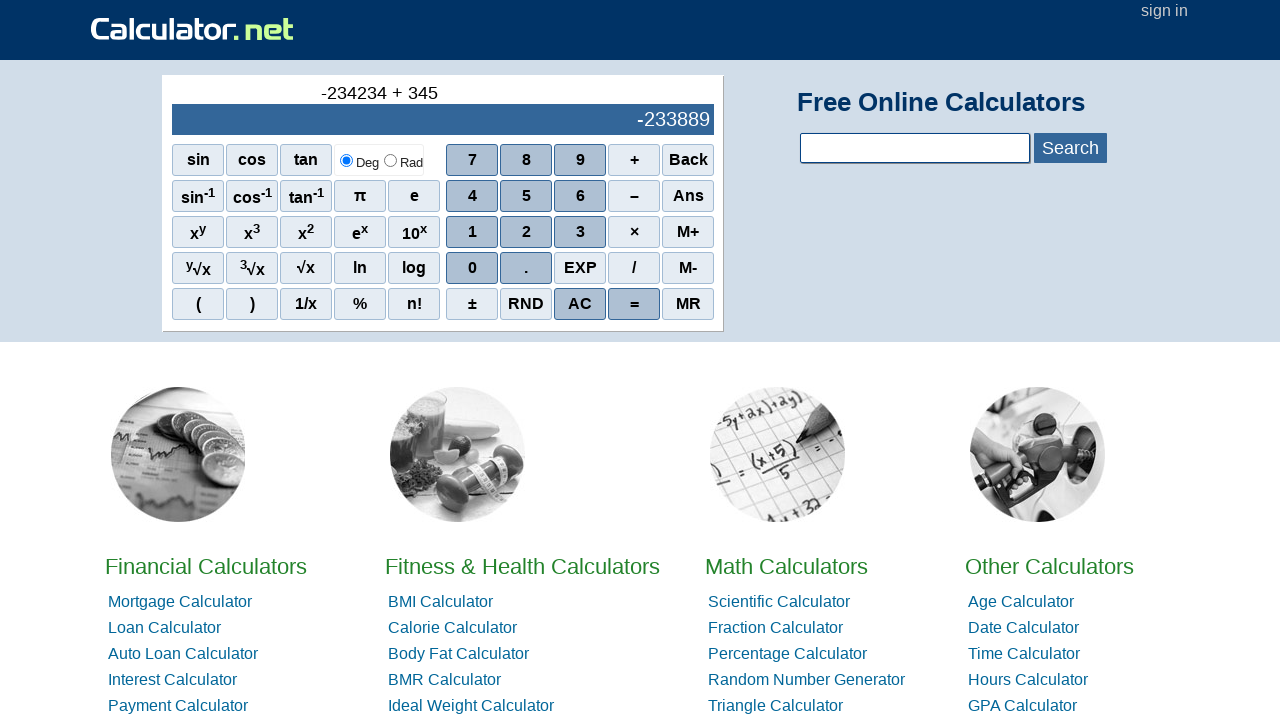

Clicked 3 at (580, 232) on xpath=//*[@id='sciout']/tbody/tr[2]/td[2]/div/div[3]/span[3]
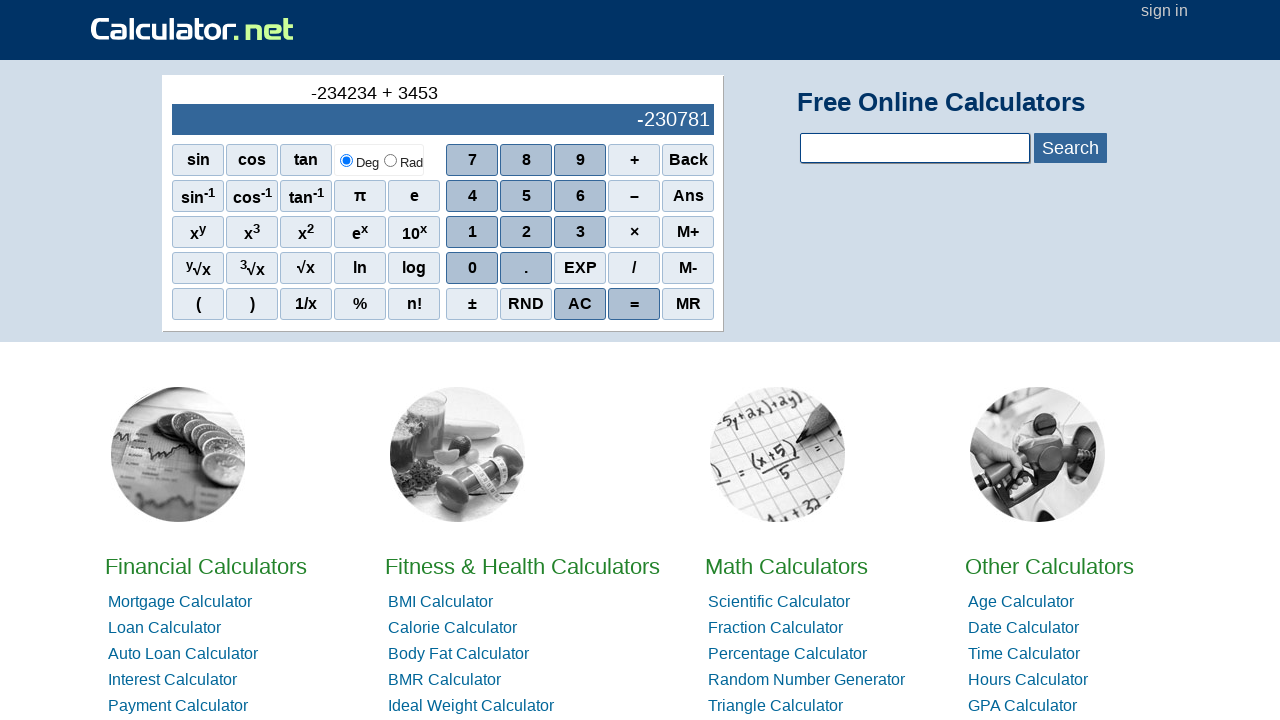

Clicked 4 at (472, 196) on xpath=//*[@id='sciout']/tbody/tr[2]/td[2]/div/div[2]/span[1]
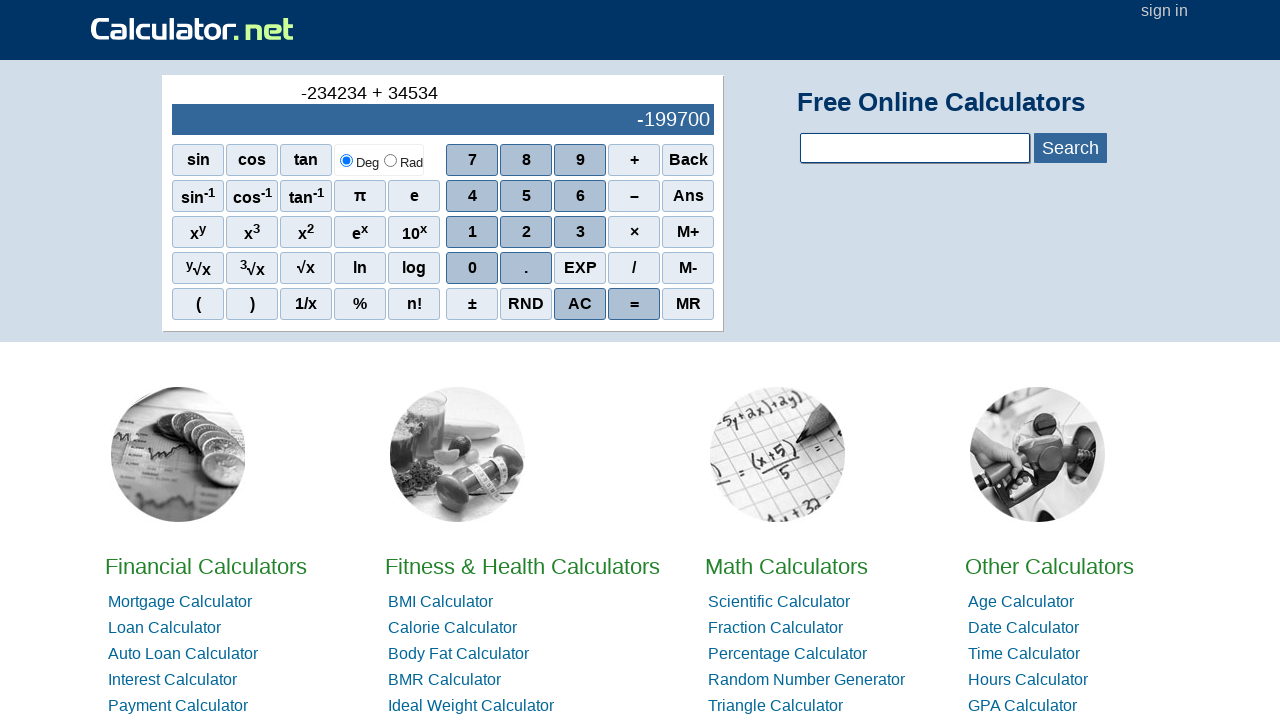

Clicked 5 at (526, 196) on xpath=//*[@id='sciout']/tbody/tr[2]/td[2]/div/div[2]/span[2]
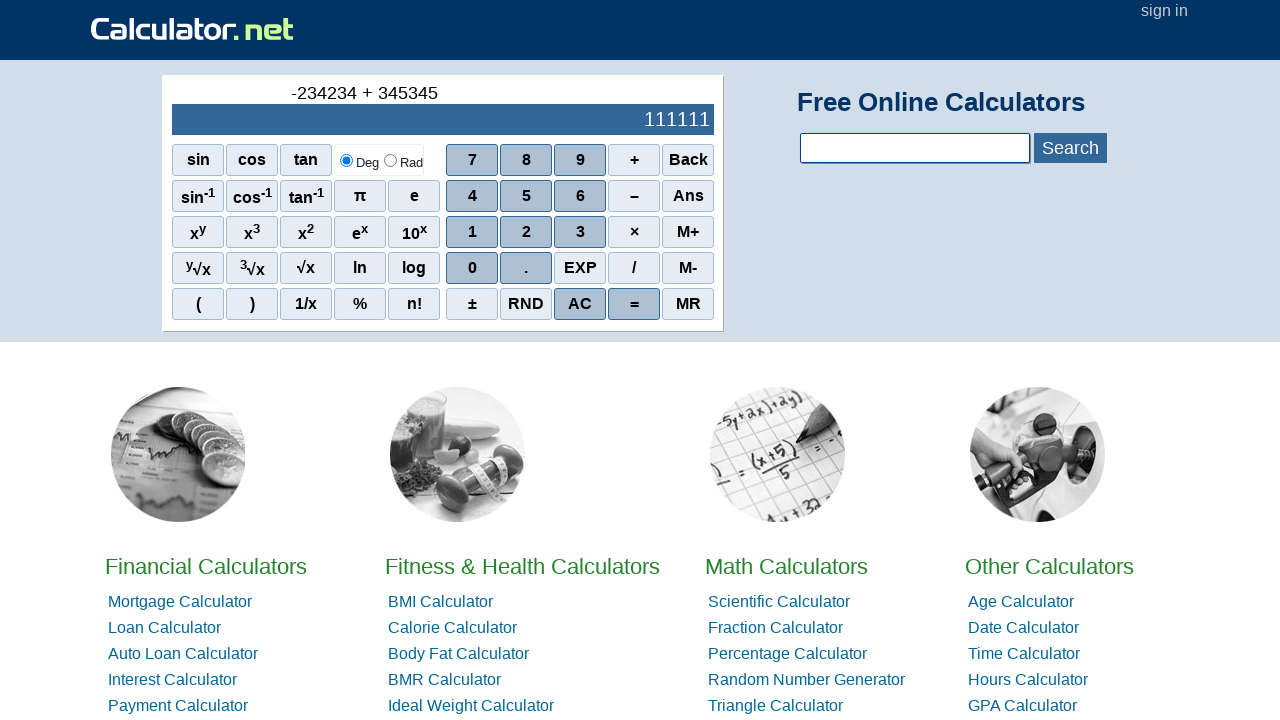

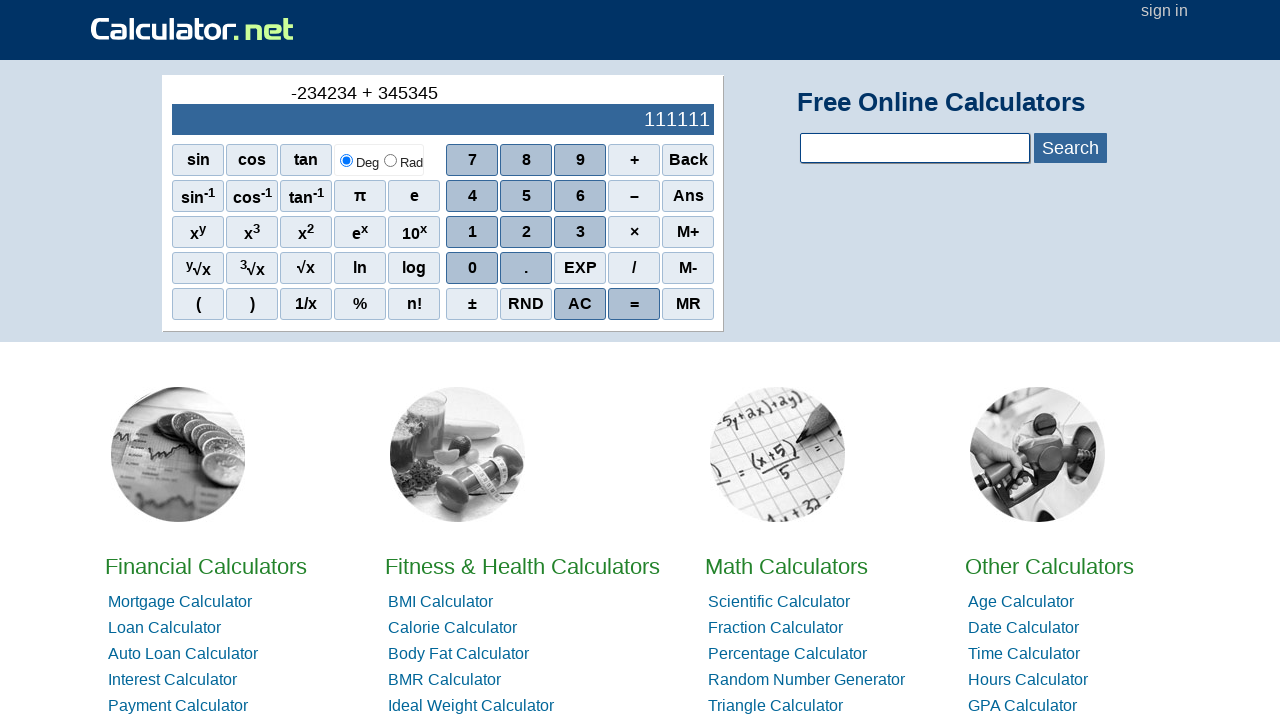